Tests scrolling the window to different positions

Starting URL: https://example.cypress.io/commands/actions

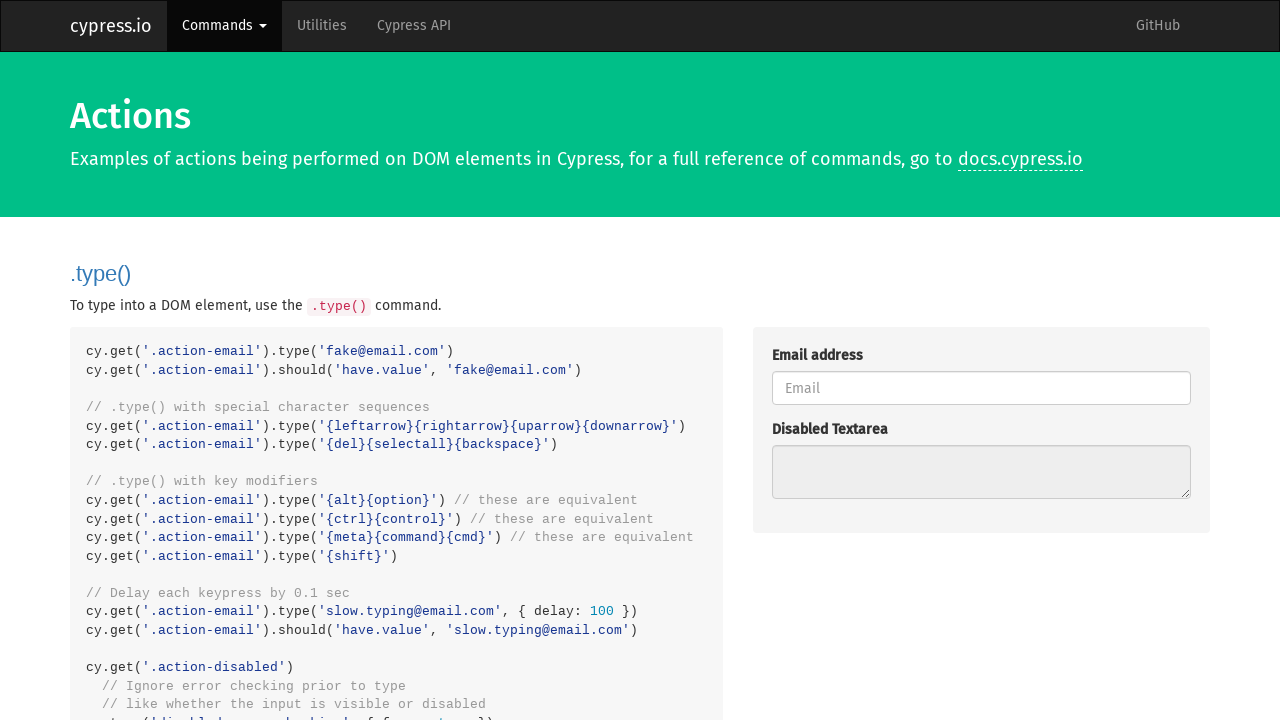

Scrolled window to bottom of page
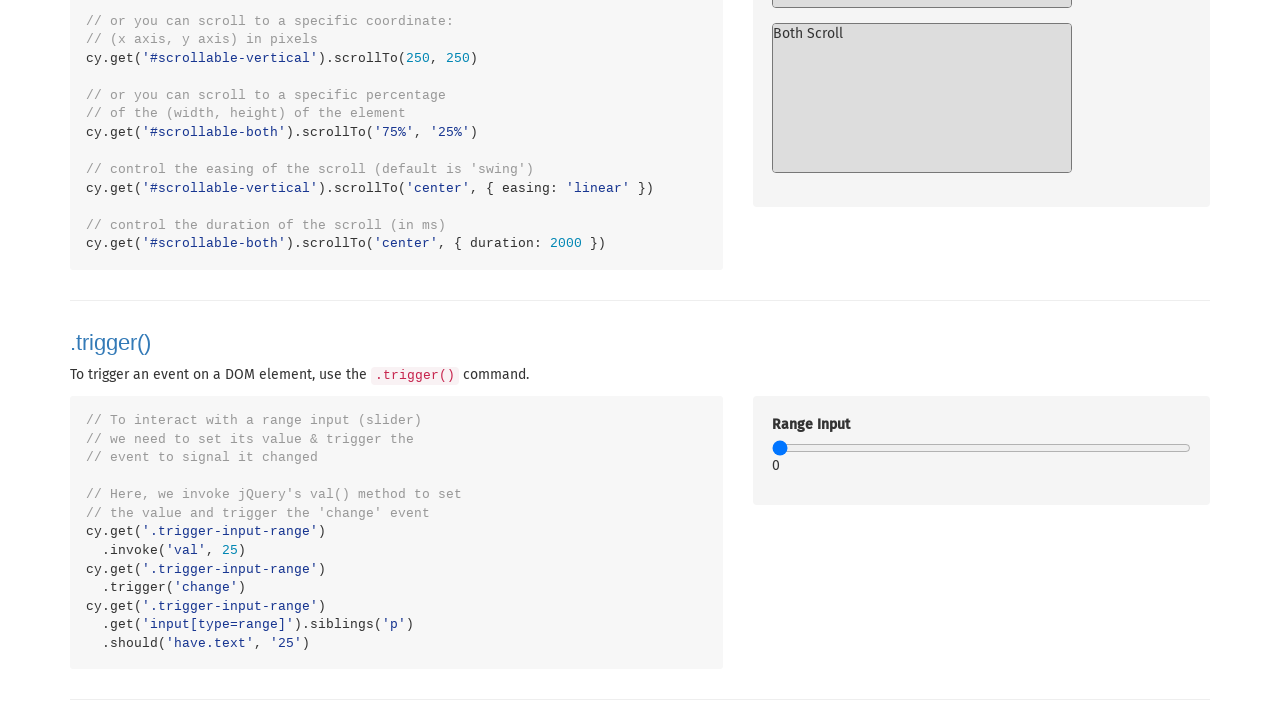

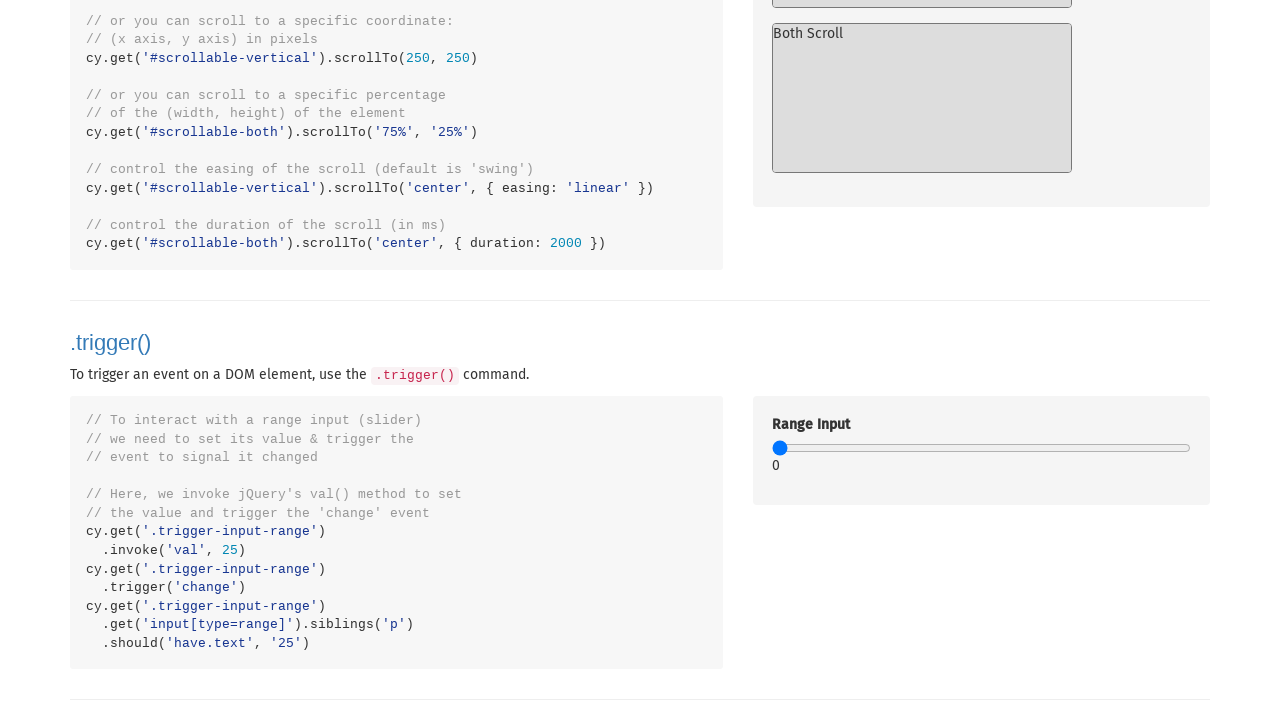